Tests JavaScript prompt alert box functionality by clicking a button to trigger a prompt, entering text, and accepting the alert

Starting URL: https://syntaxprojects.com/javascript-alert-box-demo.php

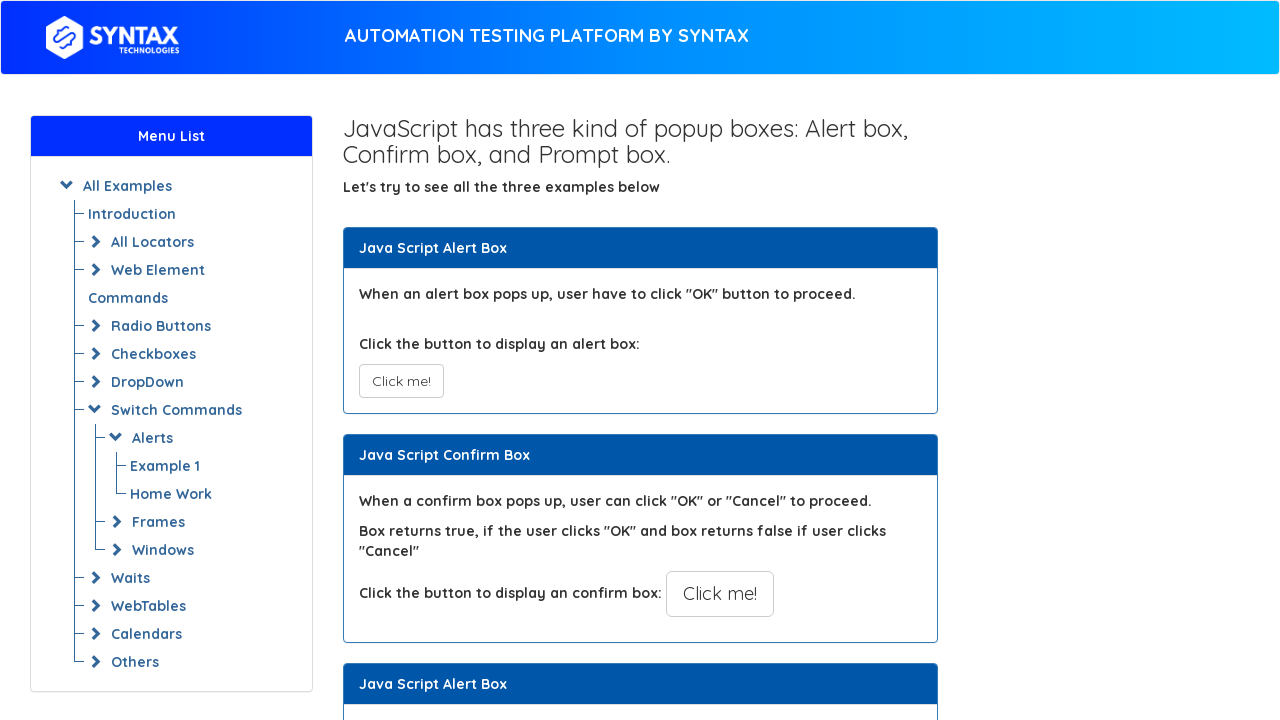

Clicked button to trigger prompt alert at (714, 360) on xpath=//button[@onclick='myPromptFunction()']
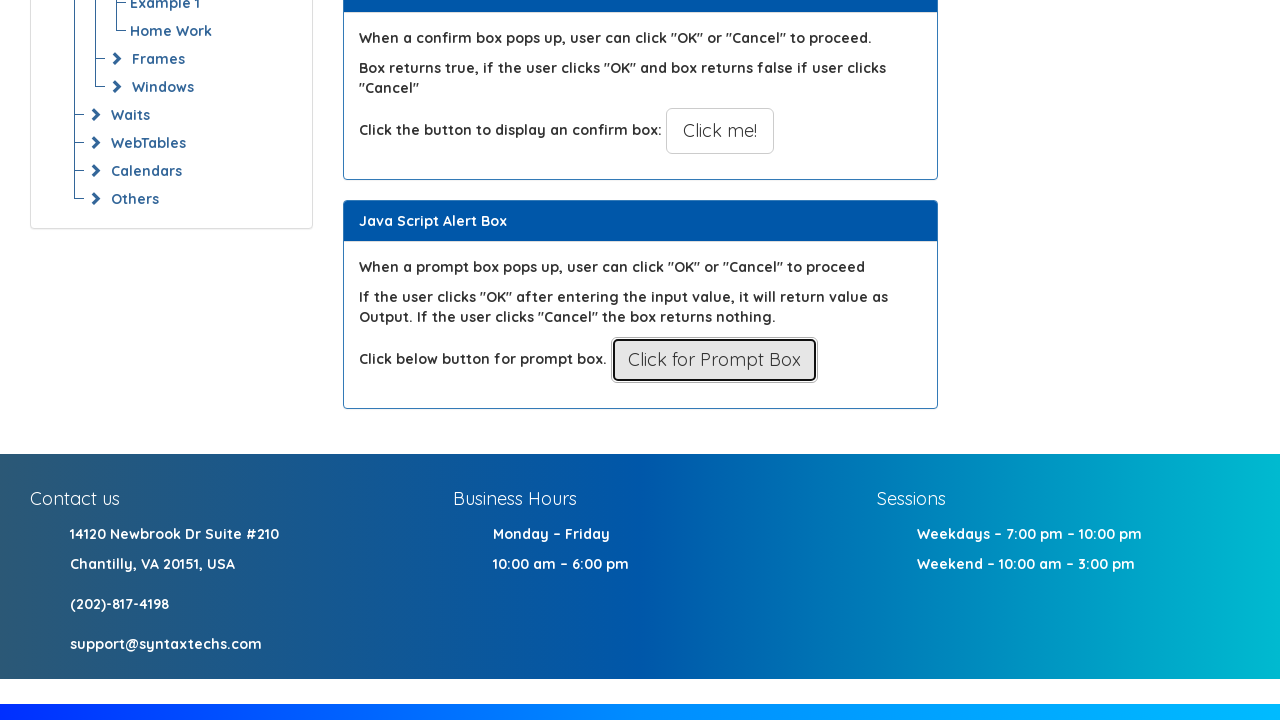

Set up dialog handler to accept prompt with text 'Hello'
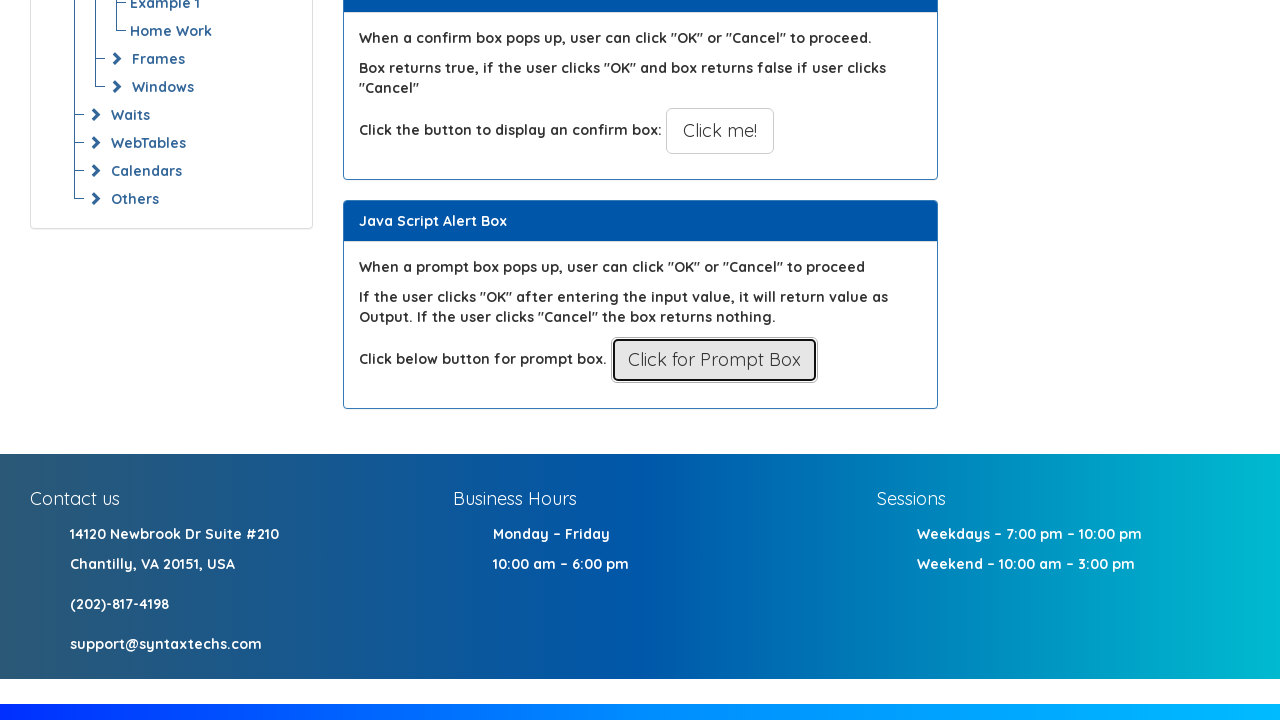

Registered alternative dialog handler function
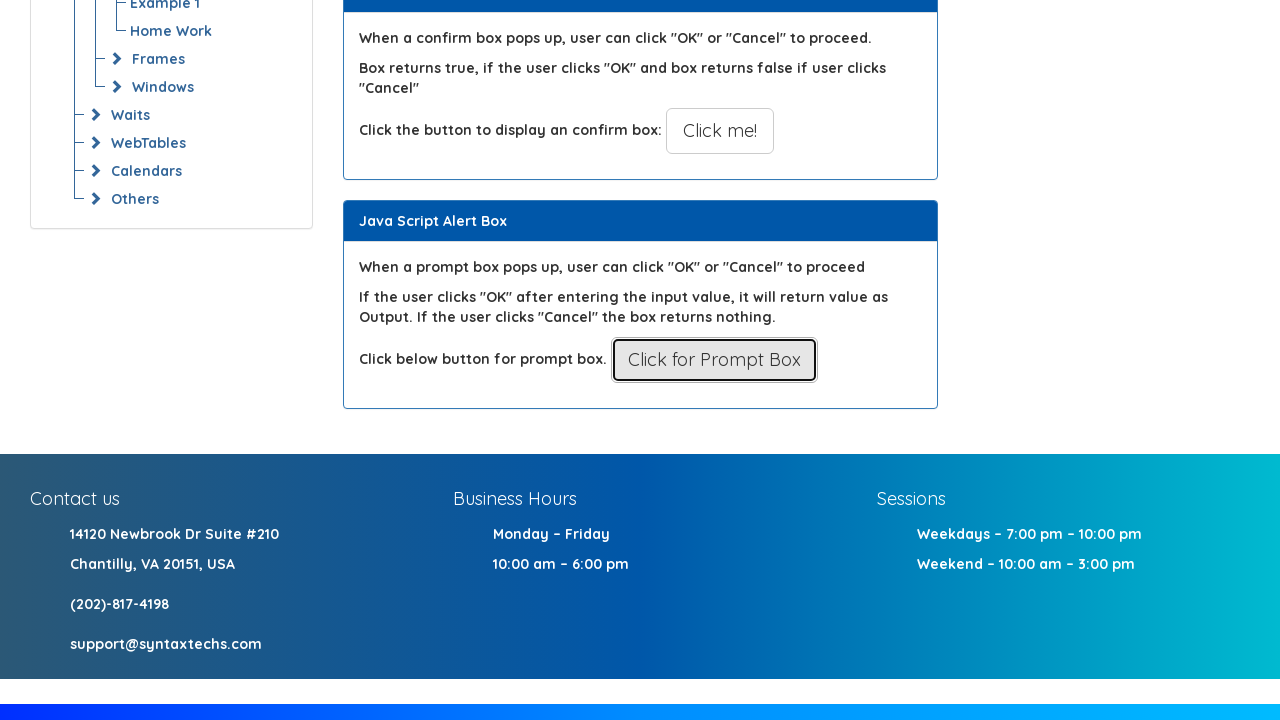

Clicked button to trigger prompt alert with handler ready at (714, 360) on xpath=//button[@onclick='myPromptFunction()']
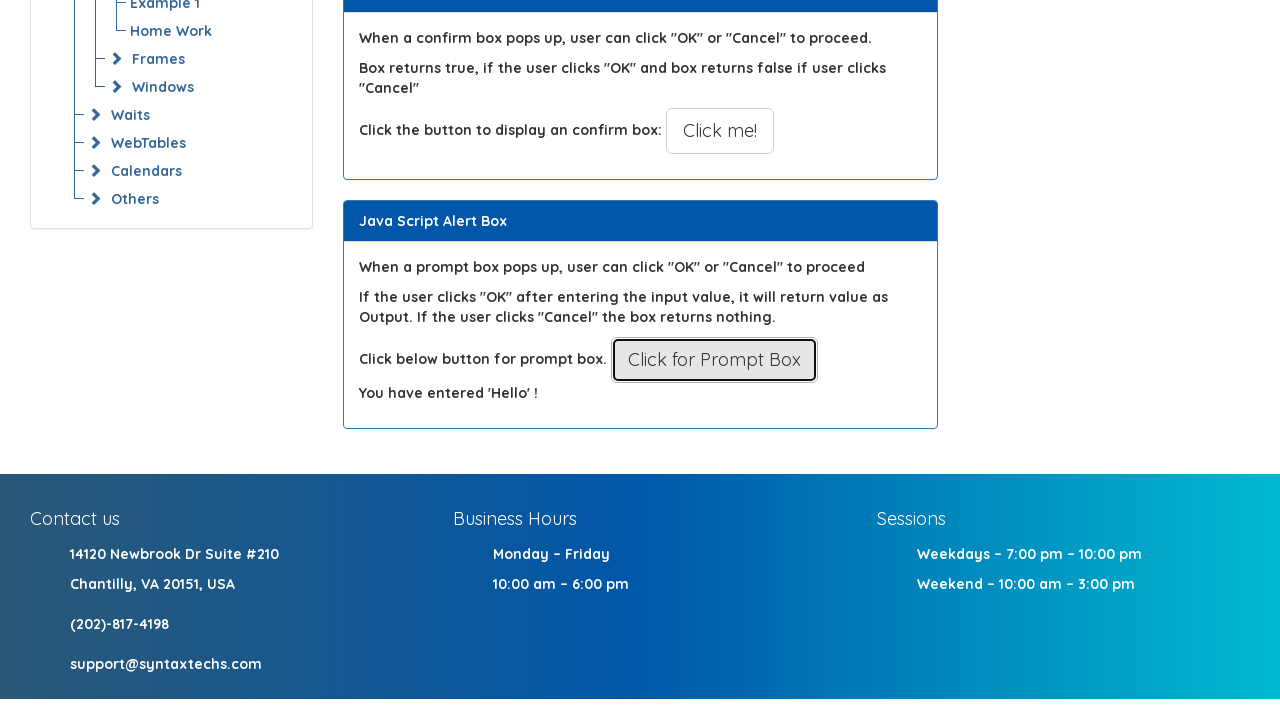

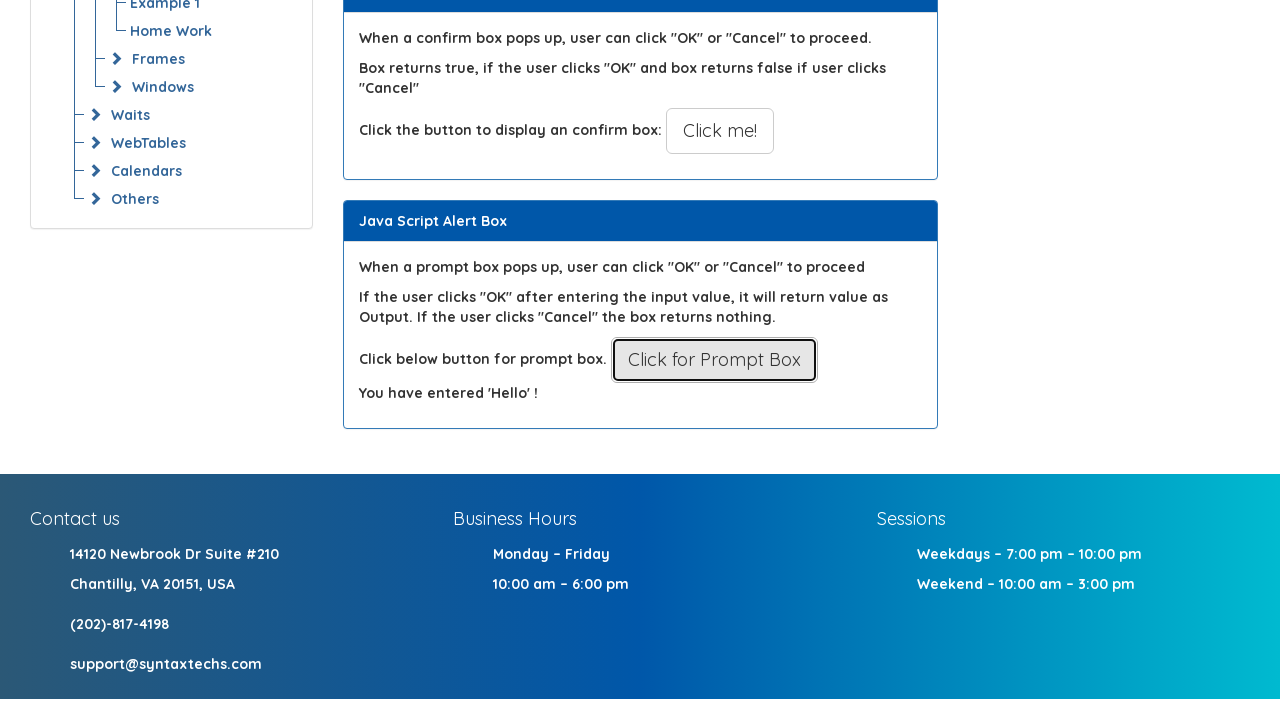